Tests scrolling to a specific element (privacy policy checkbox) on an OpenCart registration page and clicking it

Starting URL: https://naveenautomationlabs.com/opencart/index.php?route=account/register

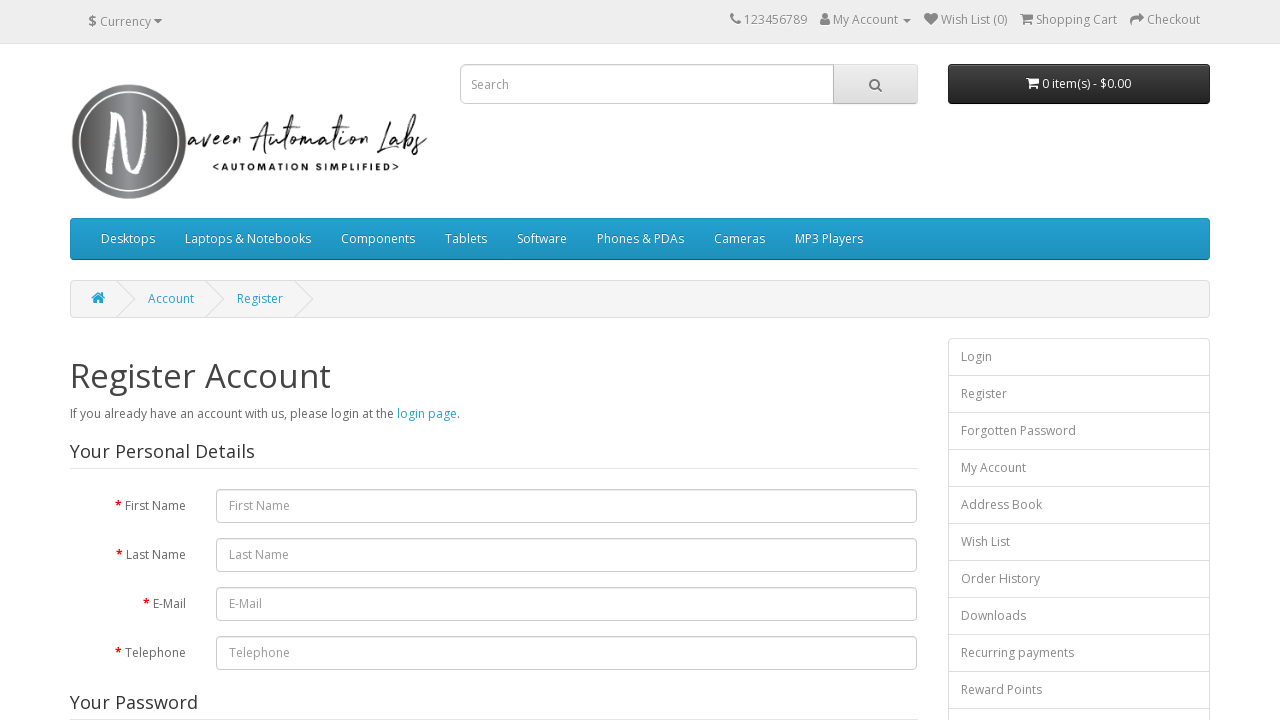

Located privacy policy checkbox element
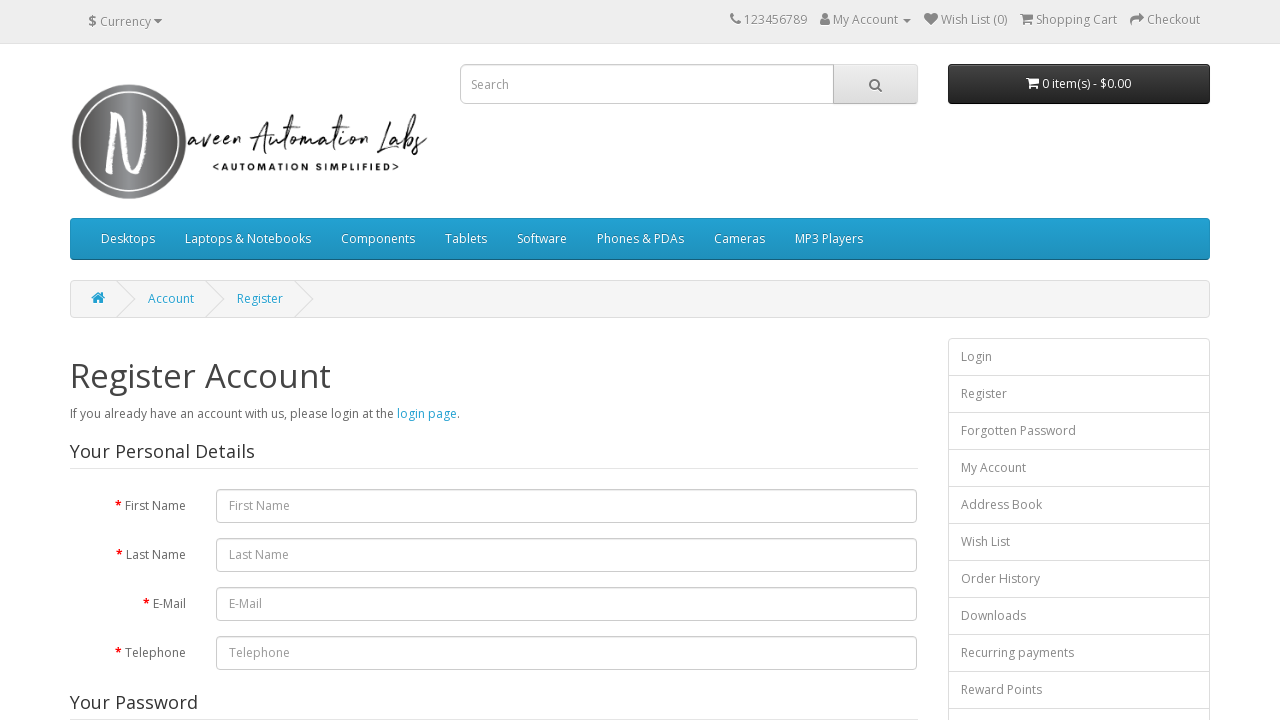

Scrolled to privacy policy checkbox
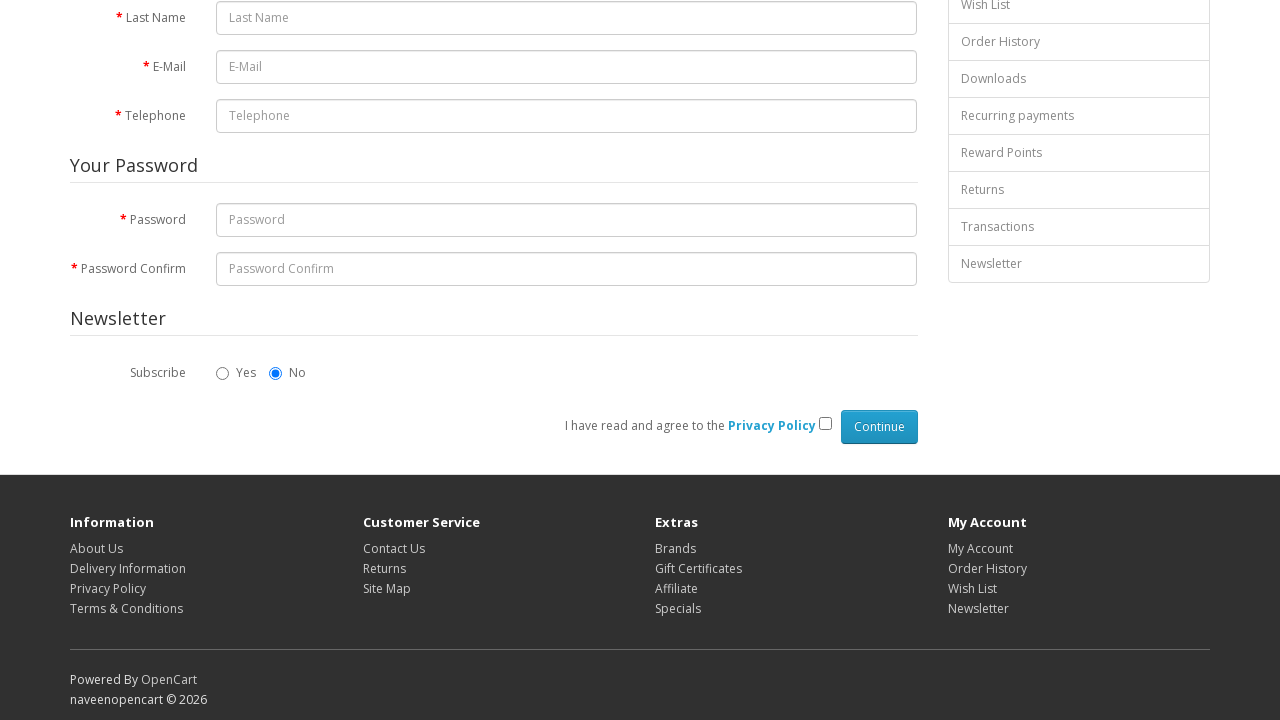

Clicked privacy policy checkbox at (825, 424) on input[type='checkbox'][name='agree']
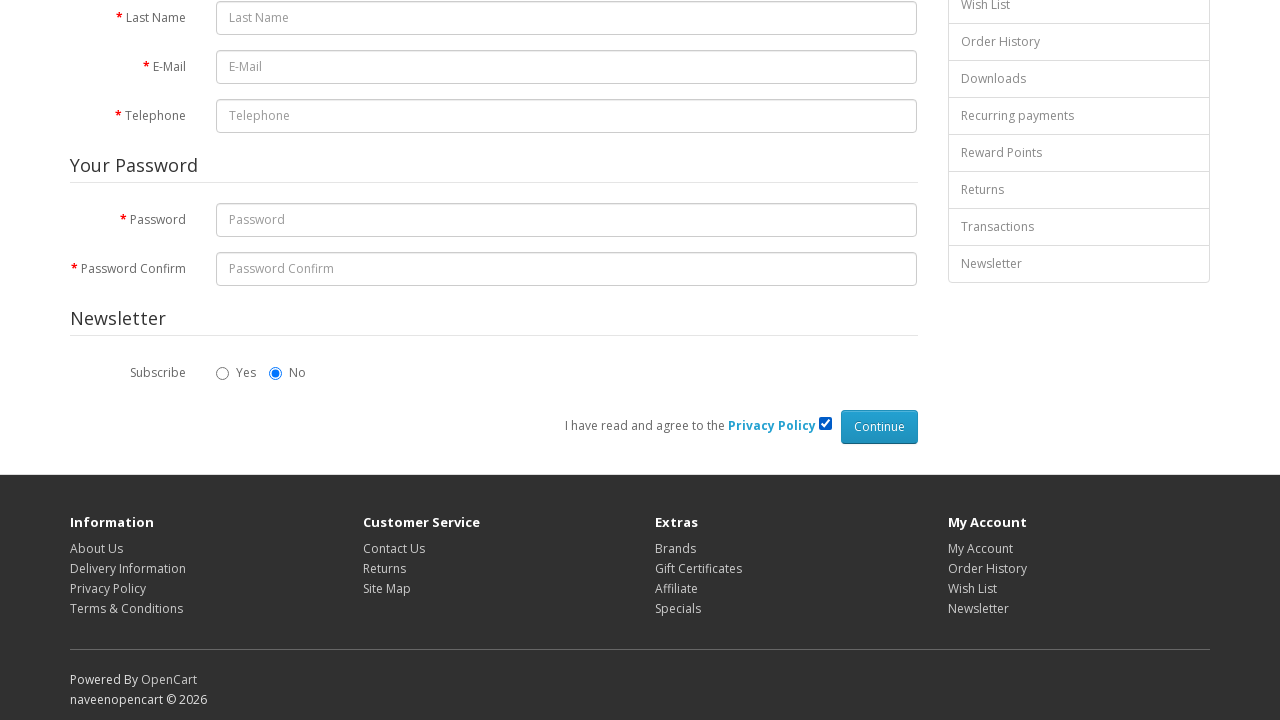

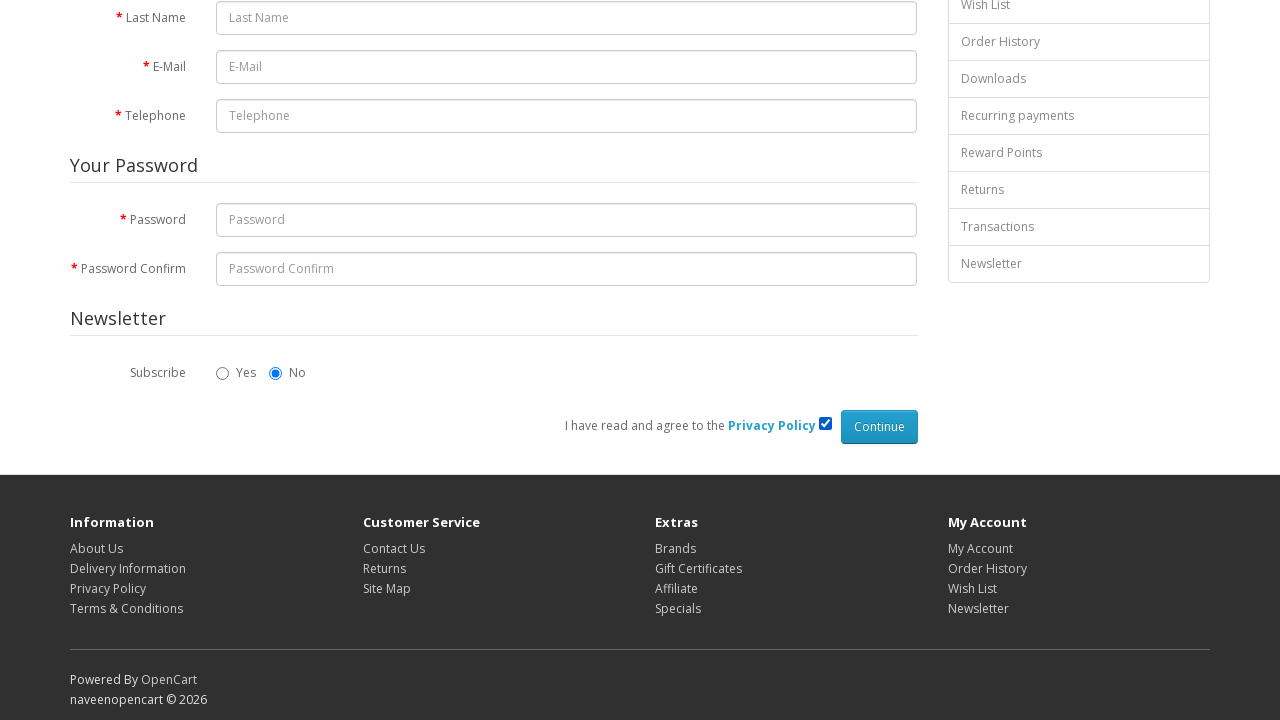